Tests the search button functionality by verifying its presence, visibility, and that clicking it reveals a search input field

Starting URL: https://www.student.uni-stuttgart.de/

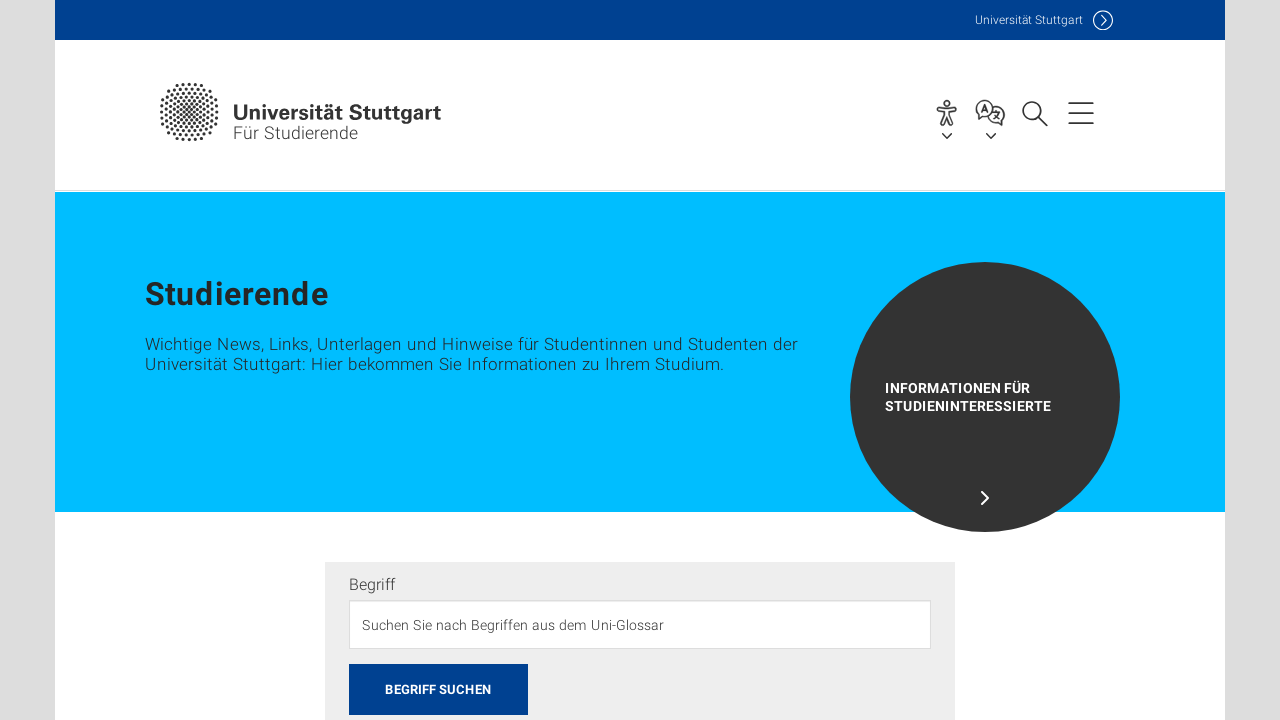

Search button located and verified as visible
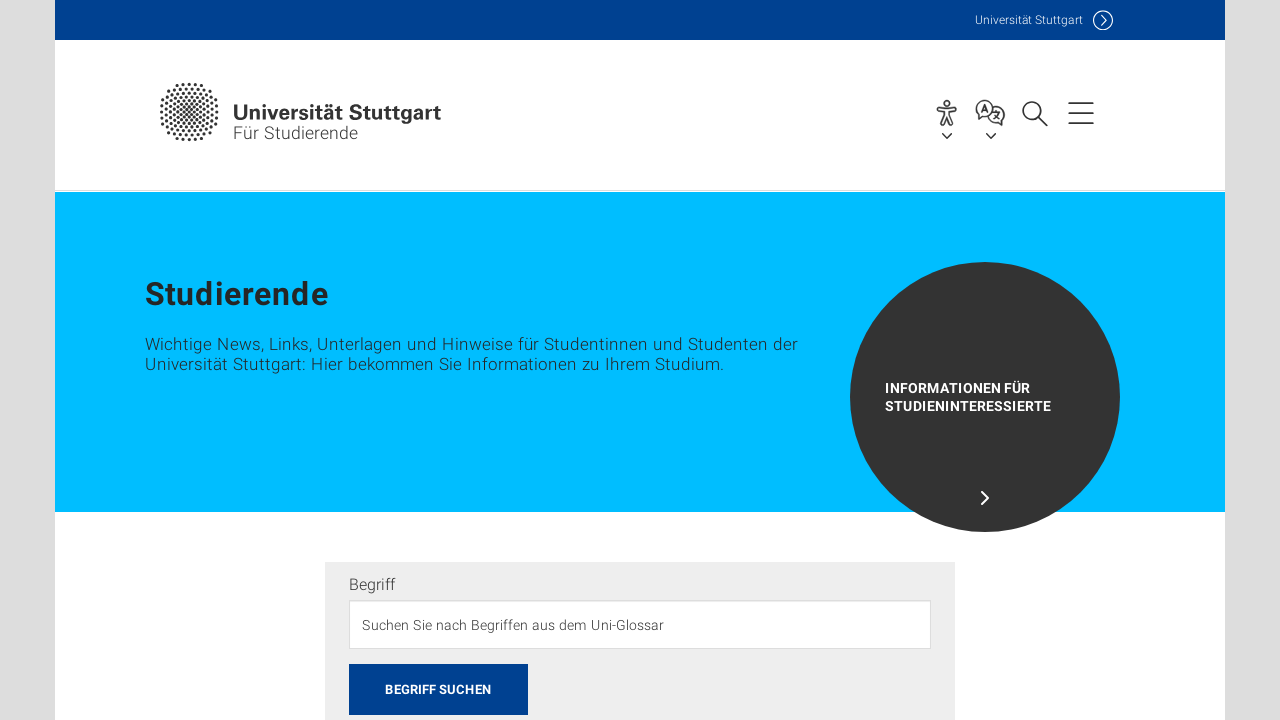

Clicked the search button at (1034, 112) on button[aria-controls='search-box']
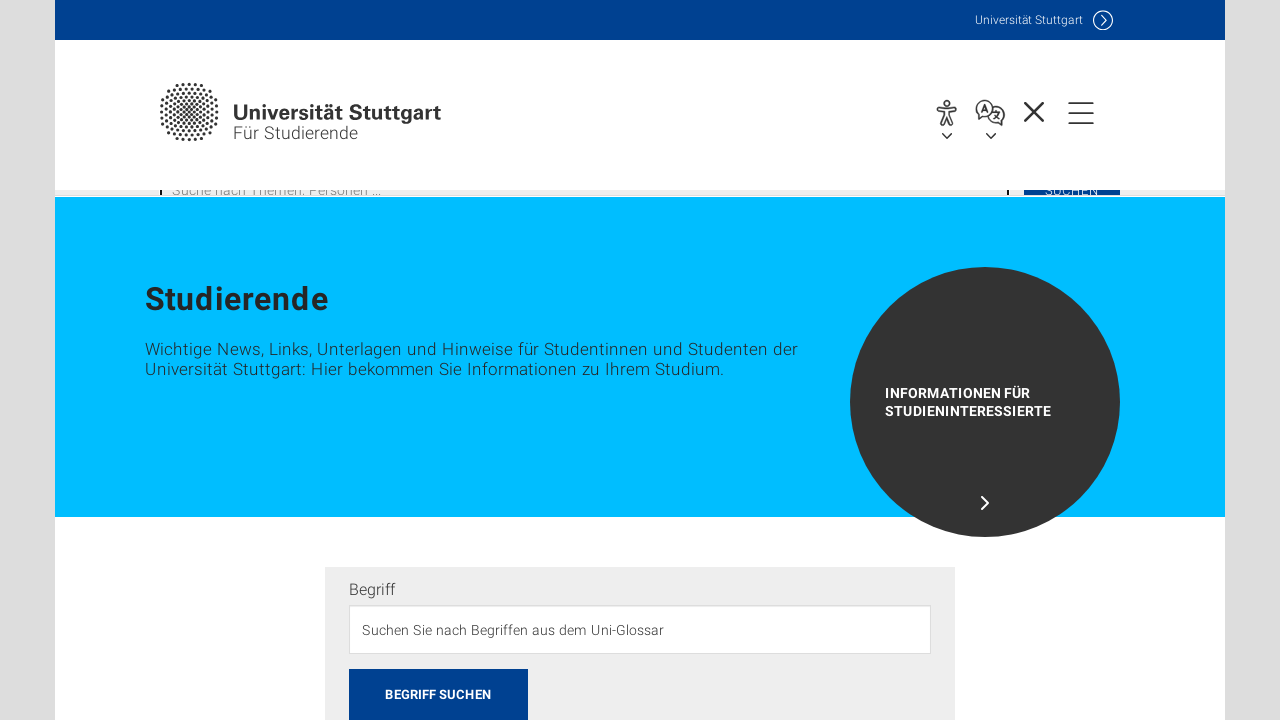

Search input field appeared after clicking search button
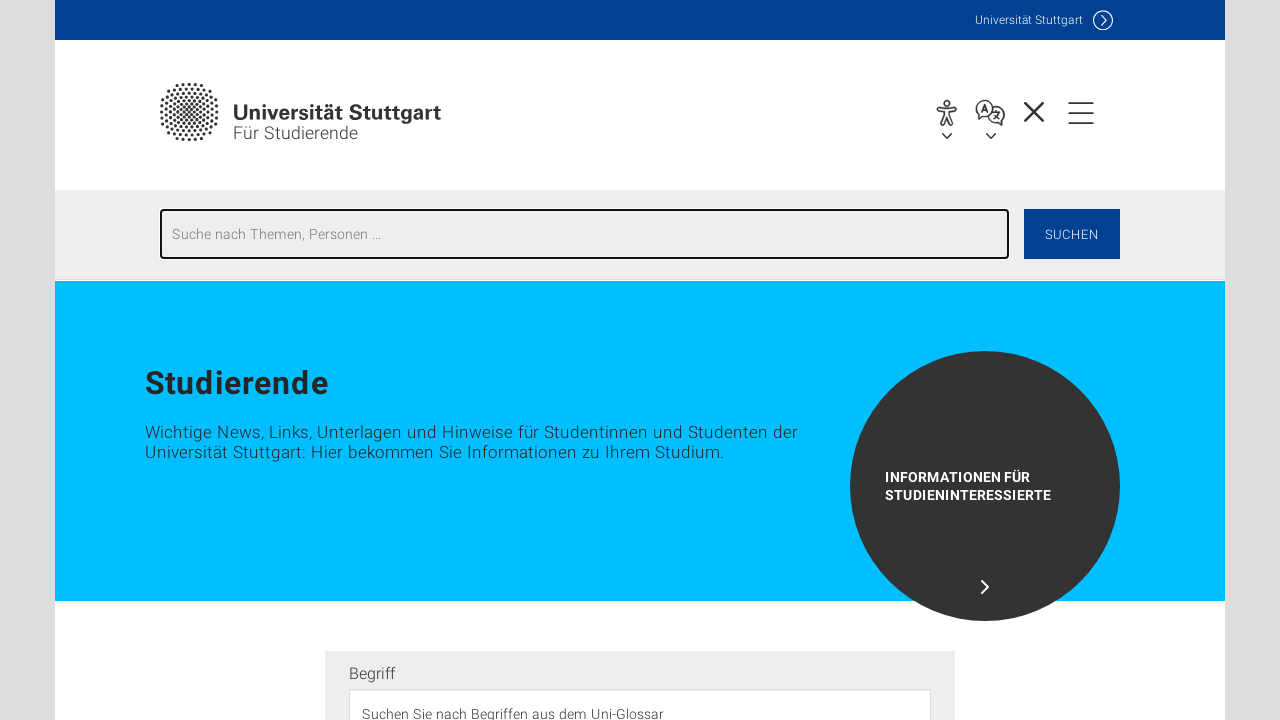

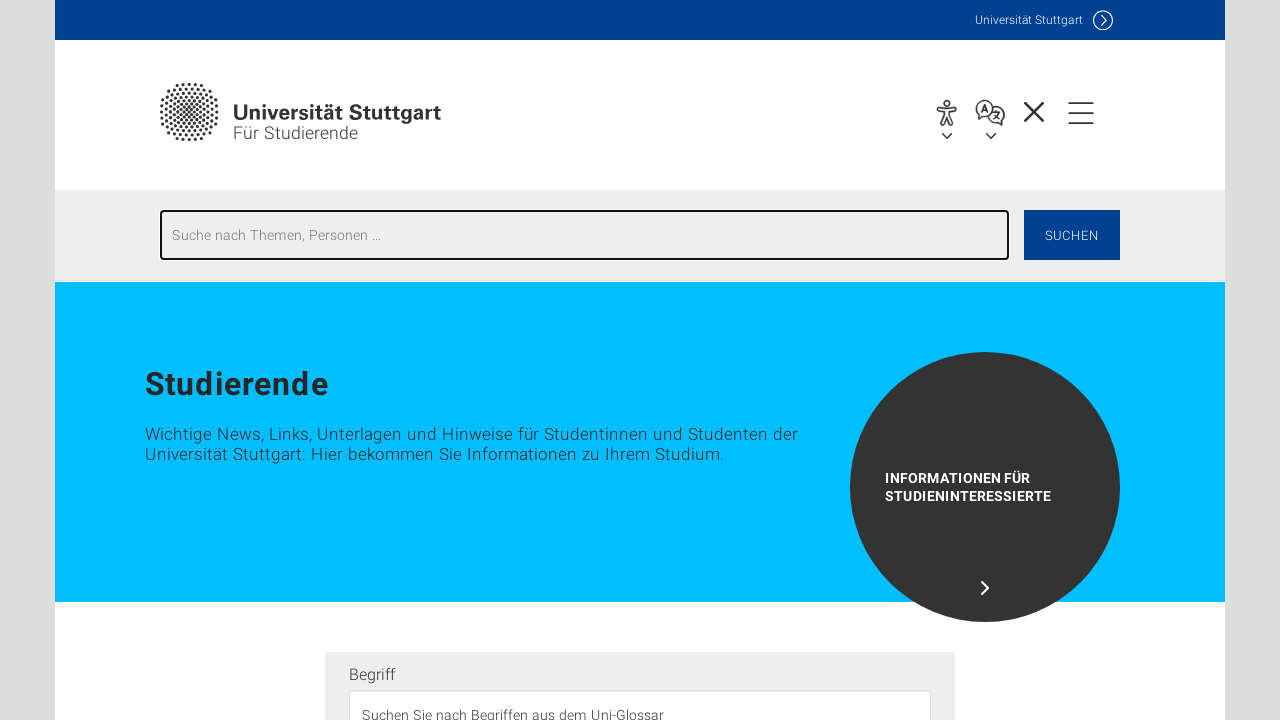